Tests drag and drop functionality by dragging column A to column B and verifying the text has swapped positions

Starting URL: http://the-internet.herokuapp.com/drag_and_drop

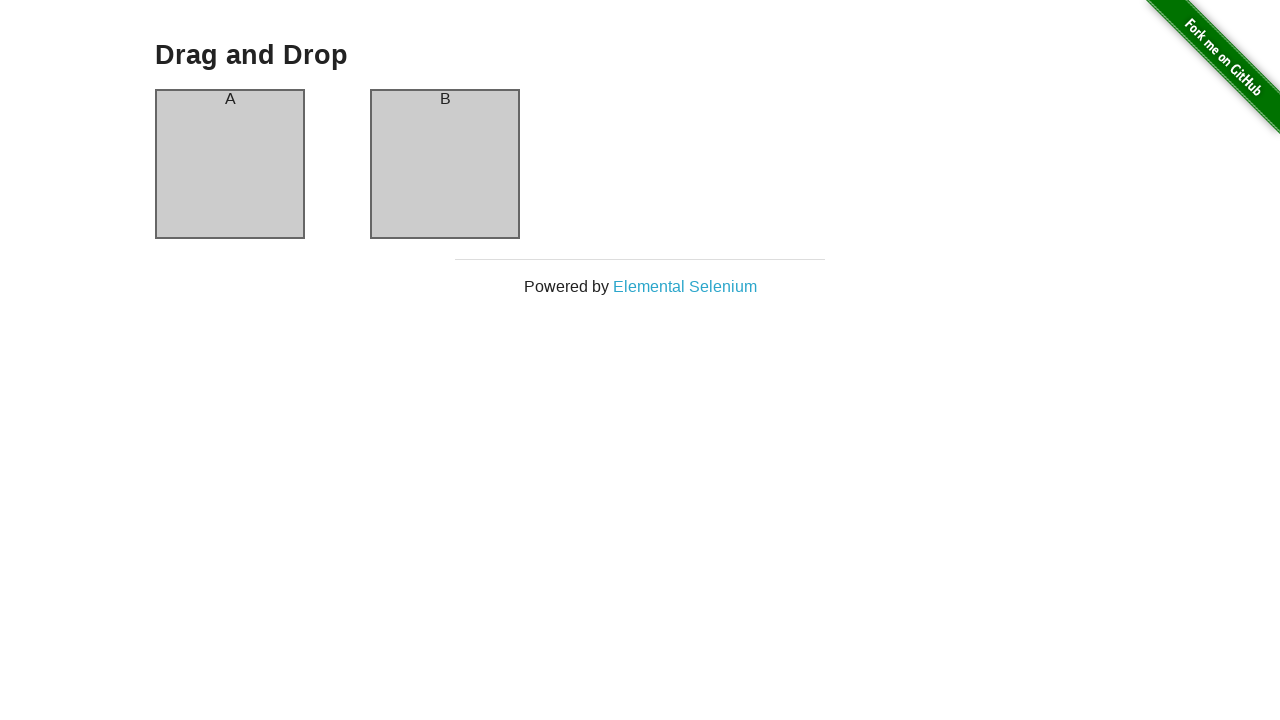

Located column A element
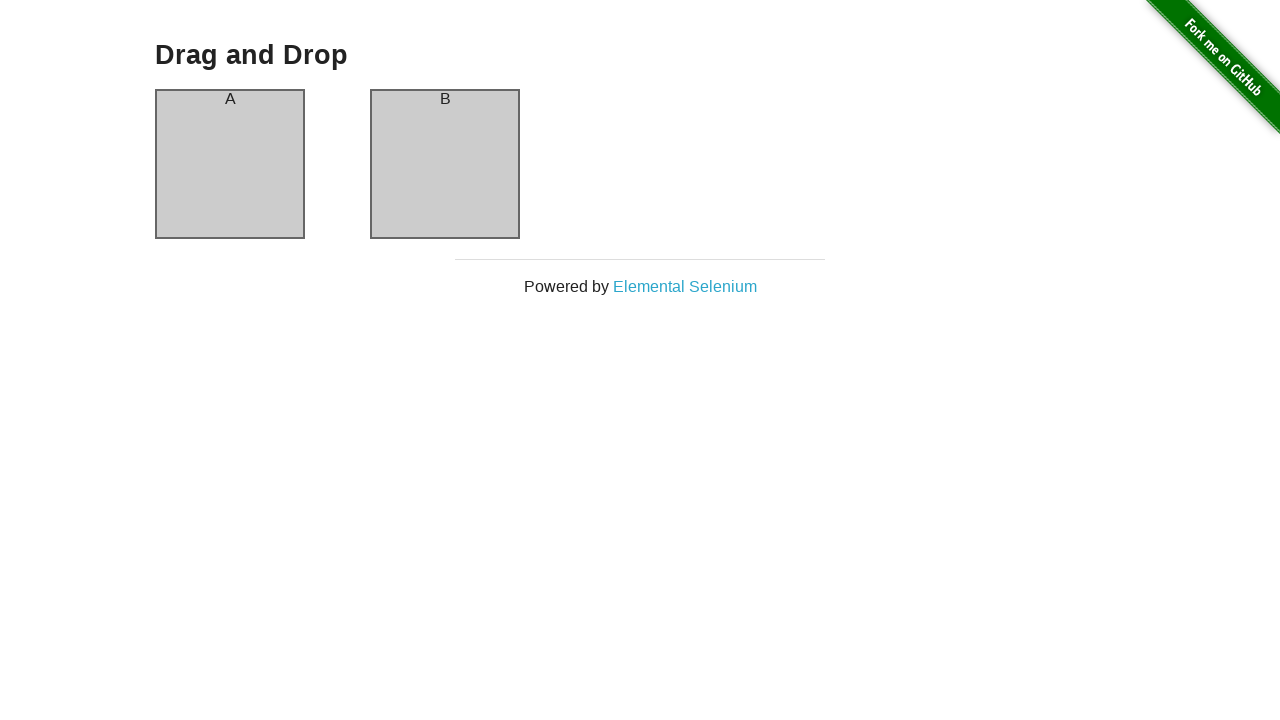

Located column B element
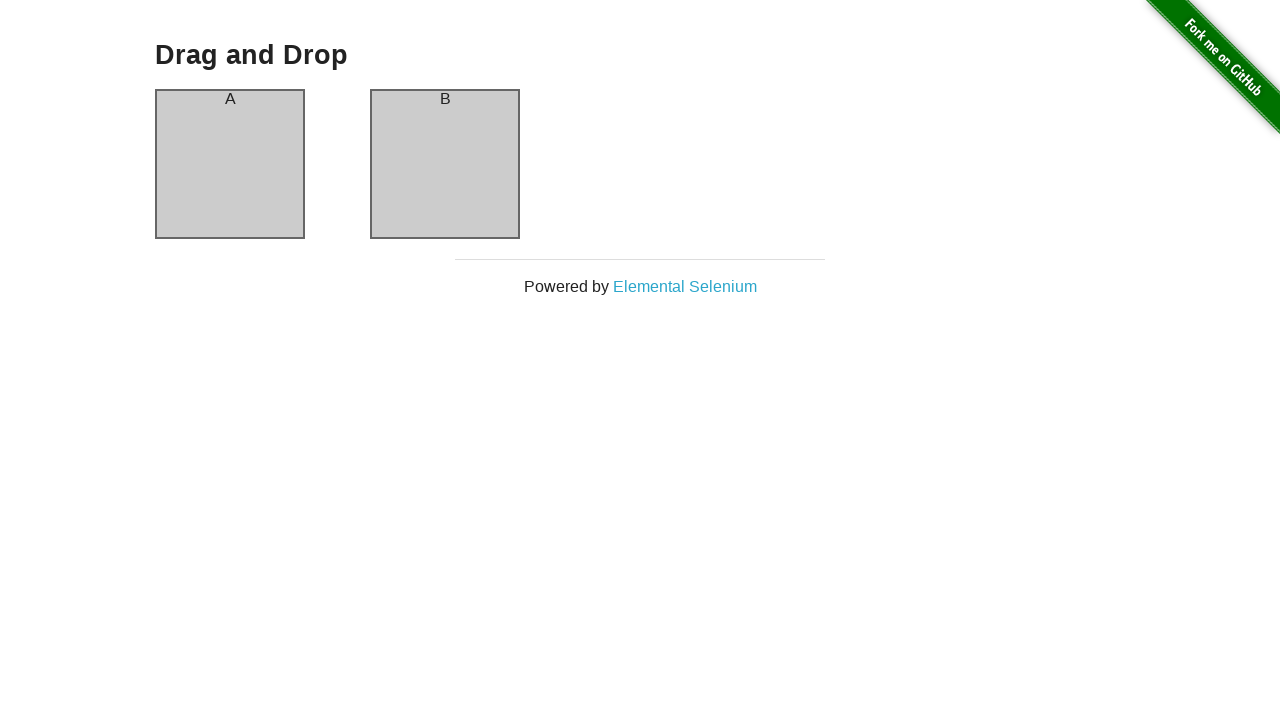

Stored initial text from column A: 'A'
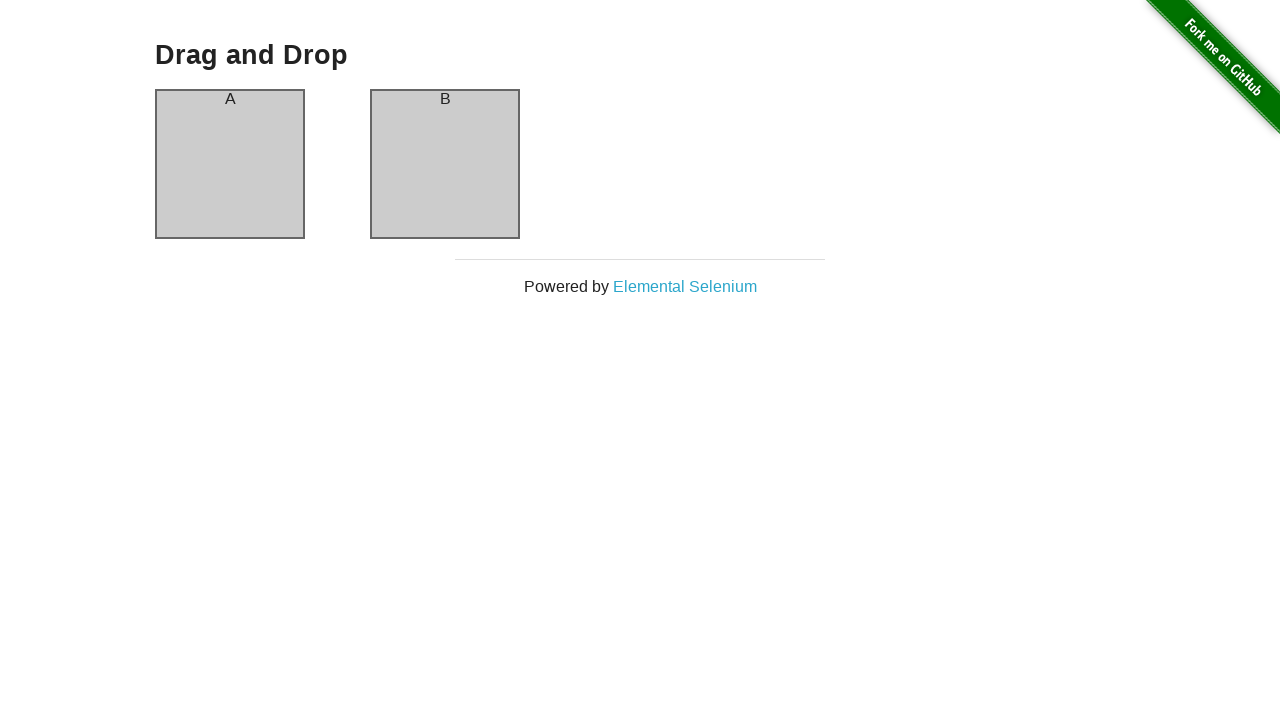

Stored initial text from column B: 'B'
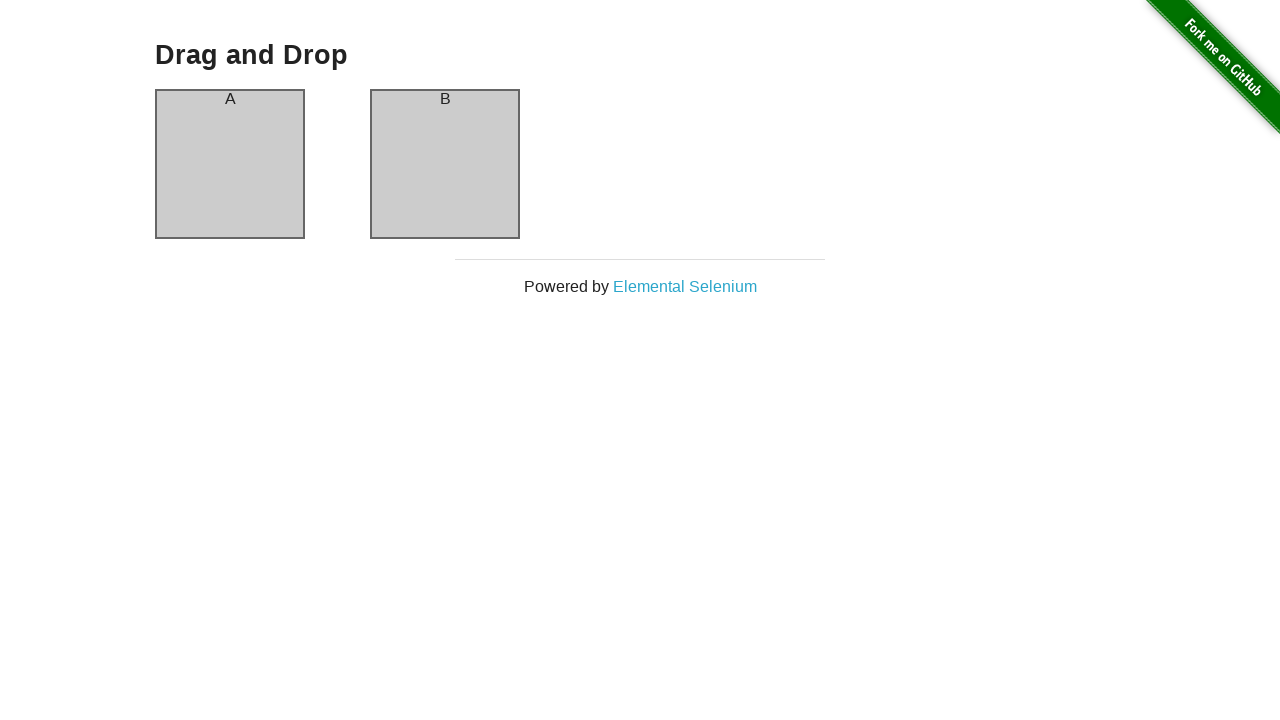

Dragged column A to column B at (445, 164)
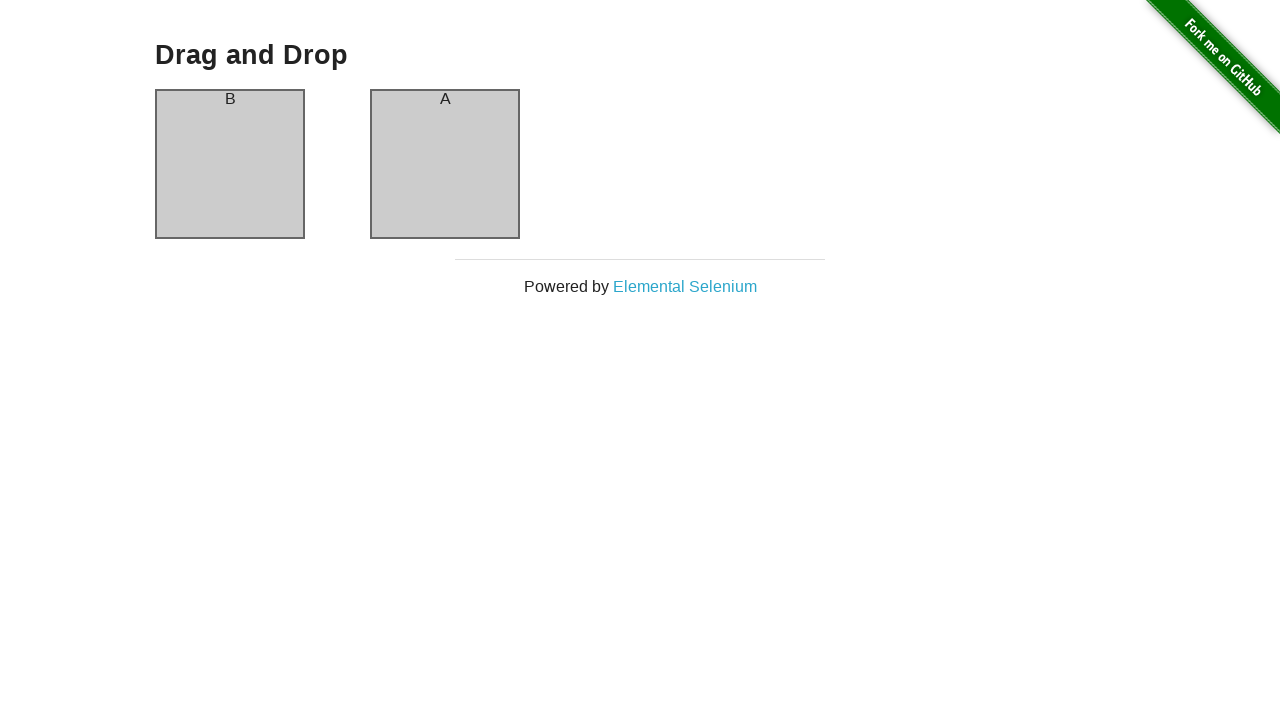

Verified column A now contains the original text from column B
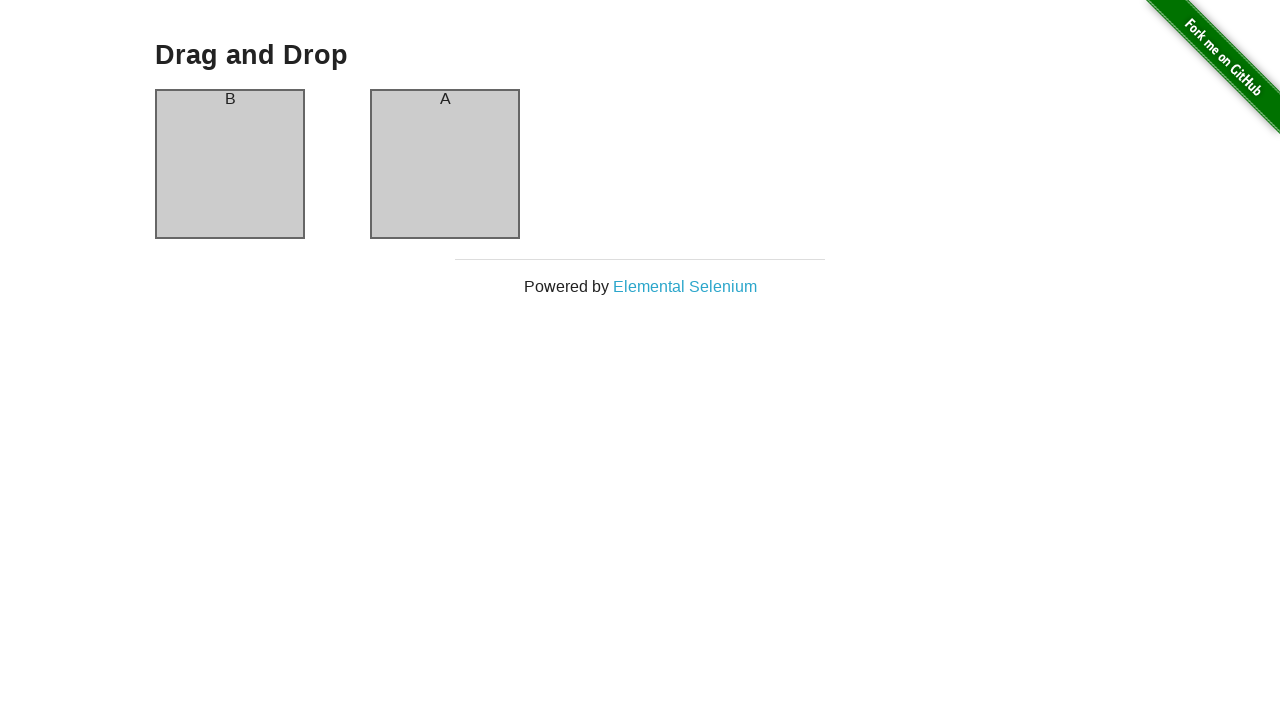

Verified column B now contains the original text from column A
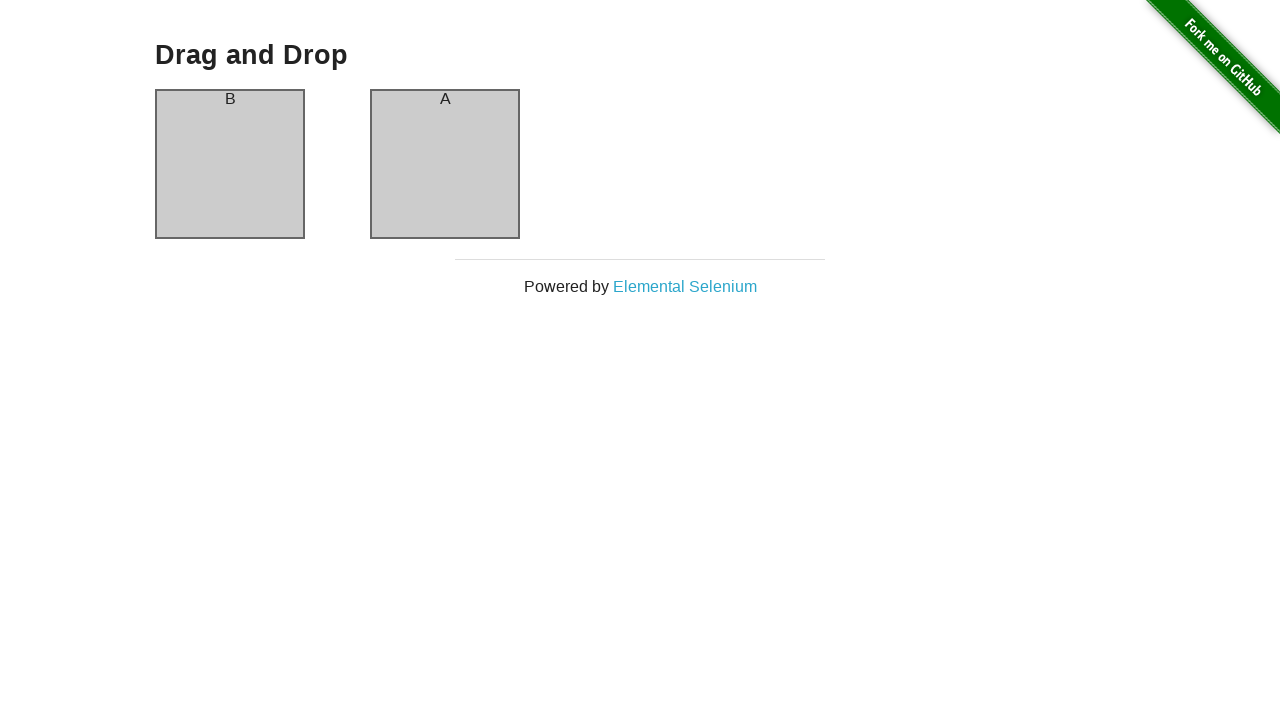

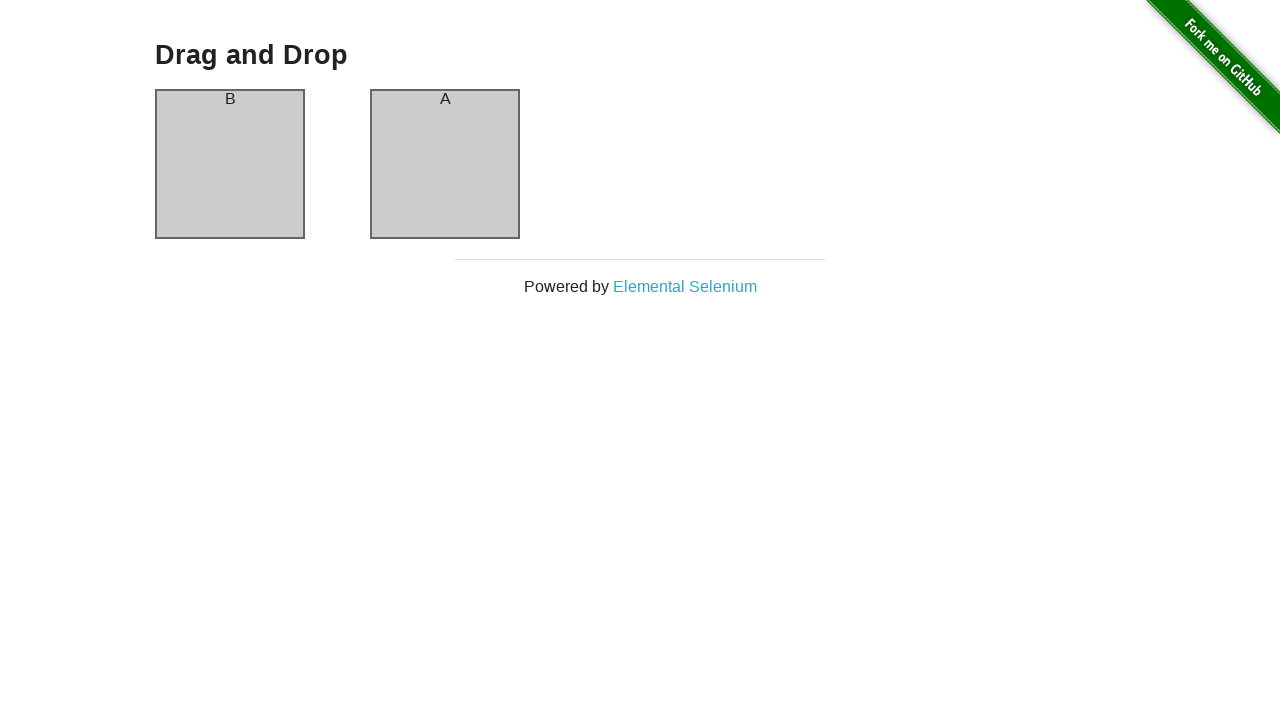